Tests dynamic loading functionality by clicking a start button and verifying that "Hello World!" text appears after the loading completes

Starting URL: https://automationfc.github.io/dynamic-loading/

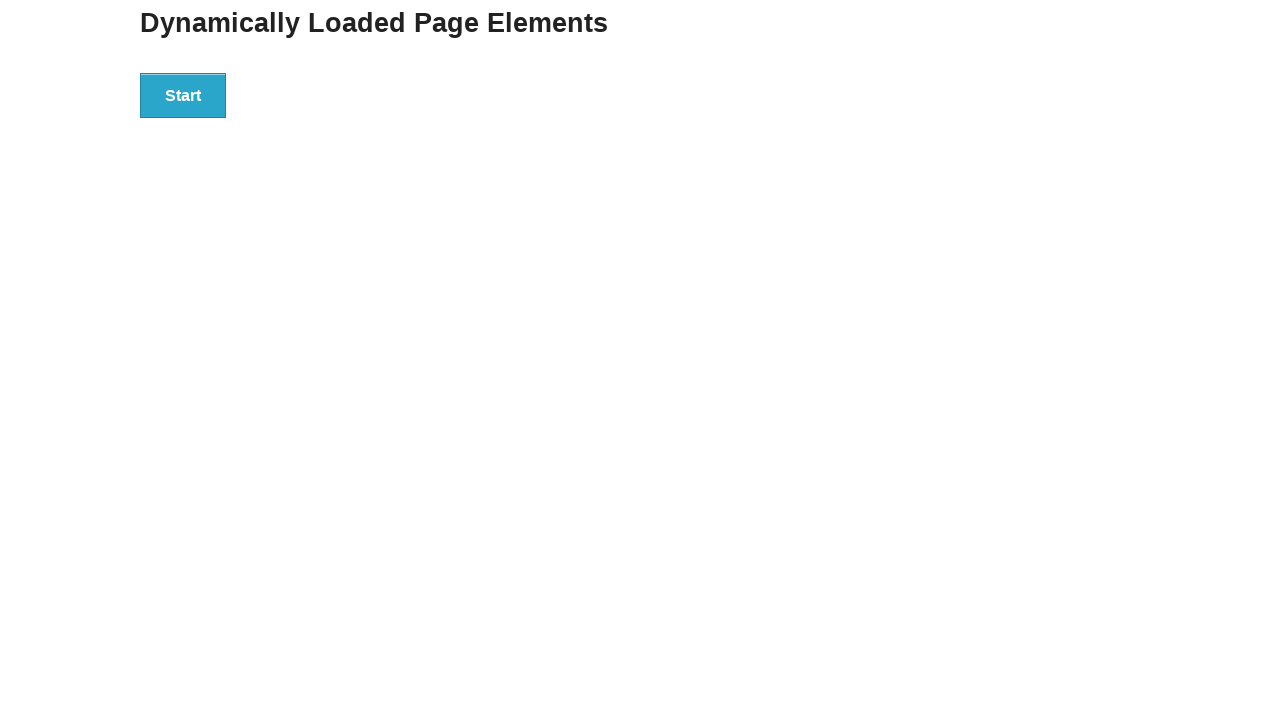

Clicked start button to trigger dynamic loading at (183, 95) on div#start>button
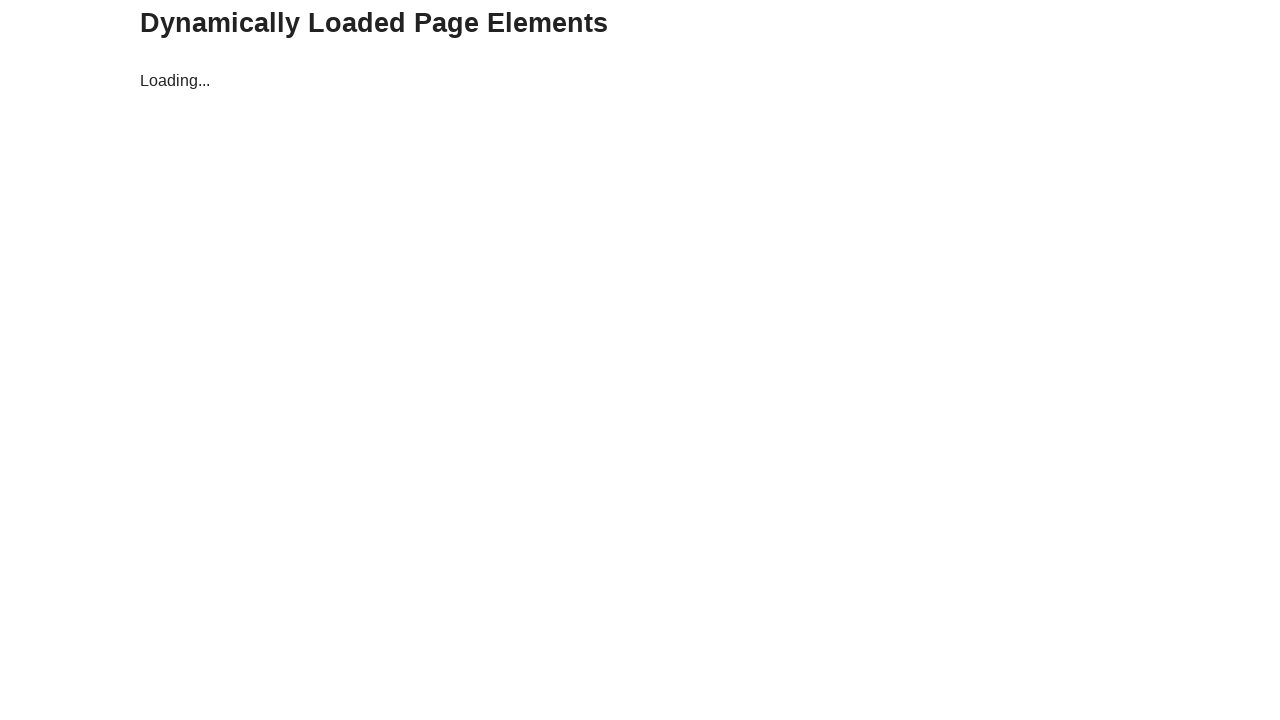

Waited for 'Hello World!' text to appear after loading completes
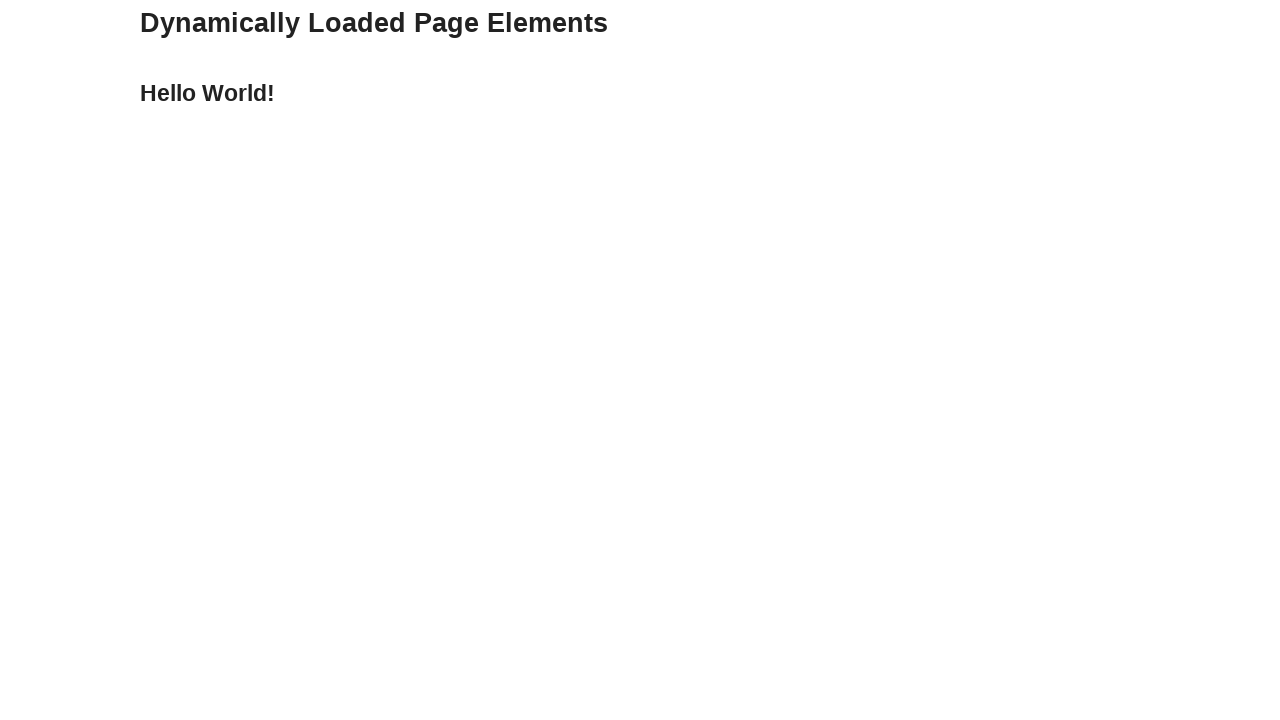

Verified that 'Hello World!' text appears in finish section
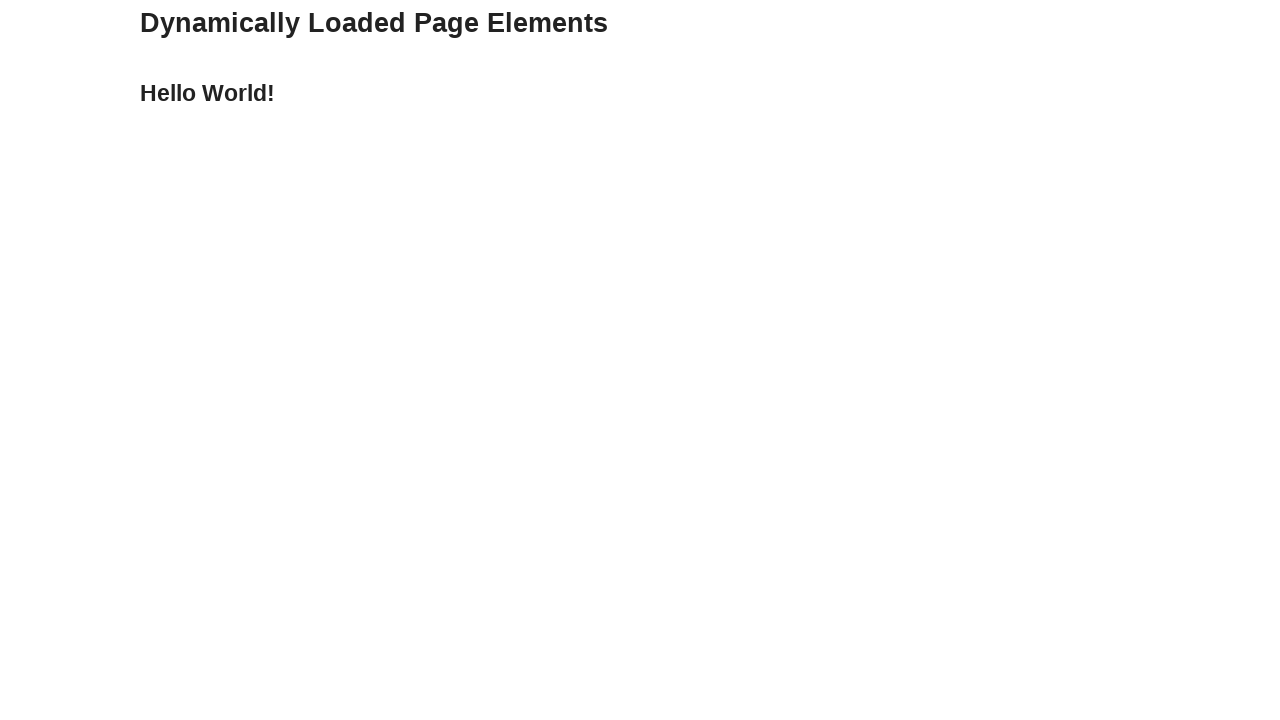

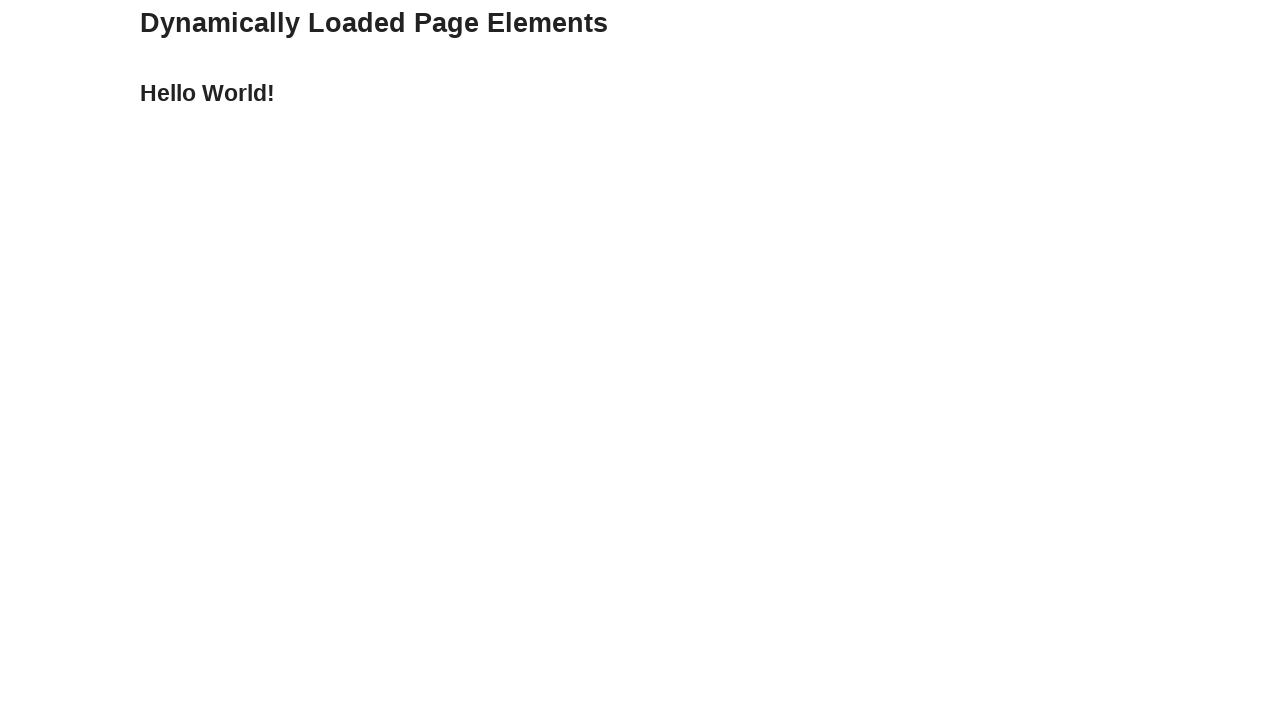